Tests multiple window handling by clicking on TimeTable/Track menu, opening a new window, and navigating between windows

Starting URL: https://www.apsrtconline.in/

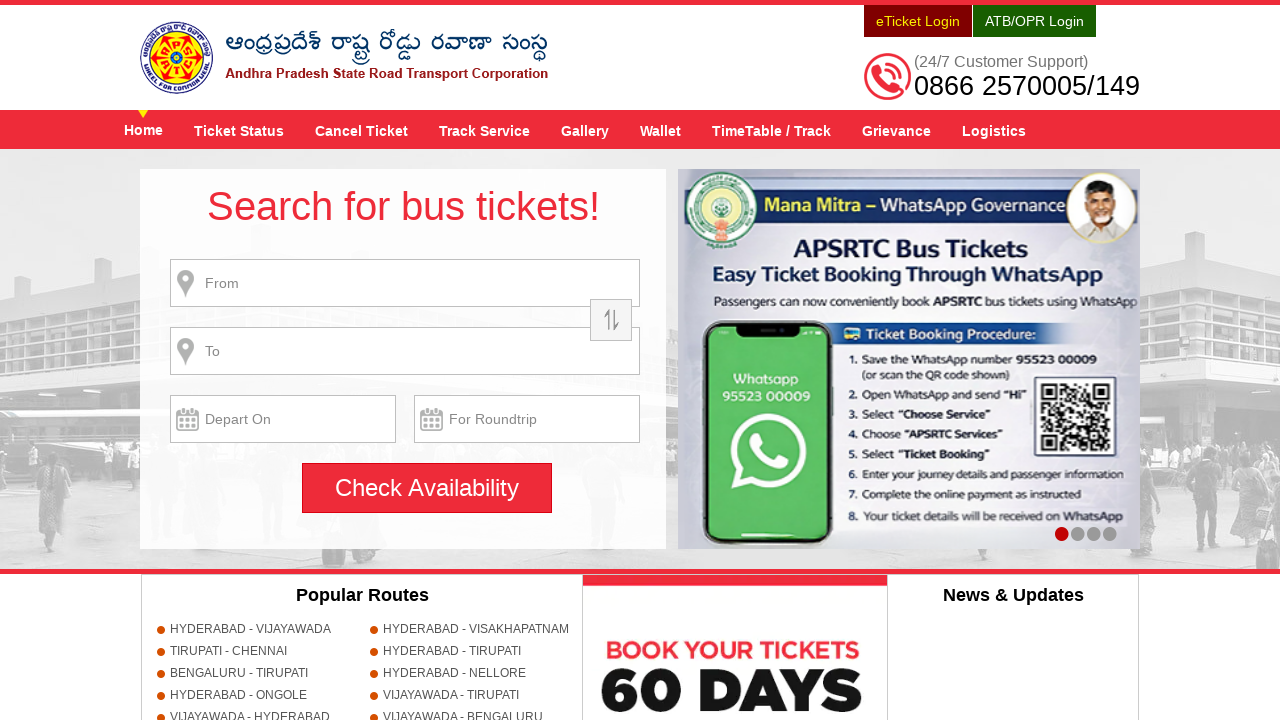

Clicked on TimeTable/Track menu at (772, 130) on a[title='TimeTable / Track']
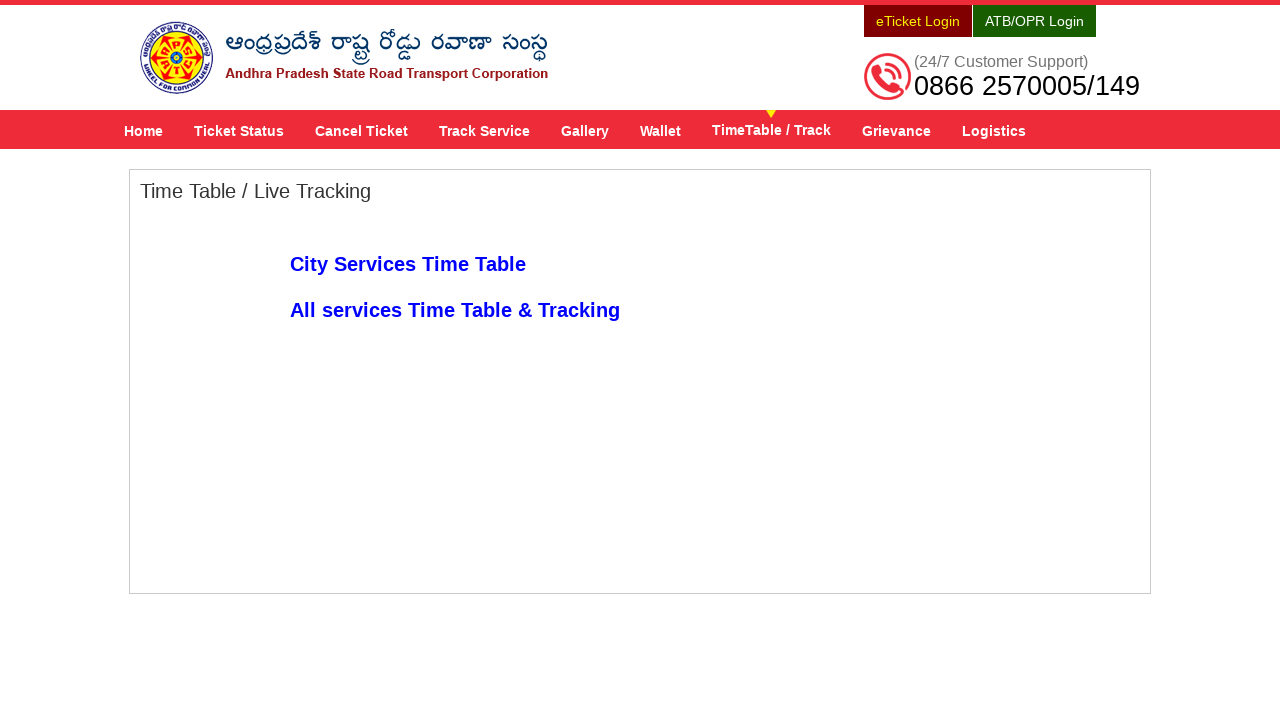

Clicked on All services Time Table & Tracking link at (455, 310) on a:text('All services Time Table & Tracking')
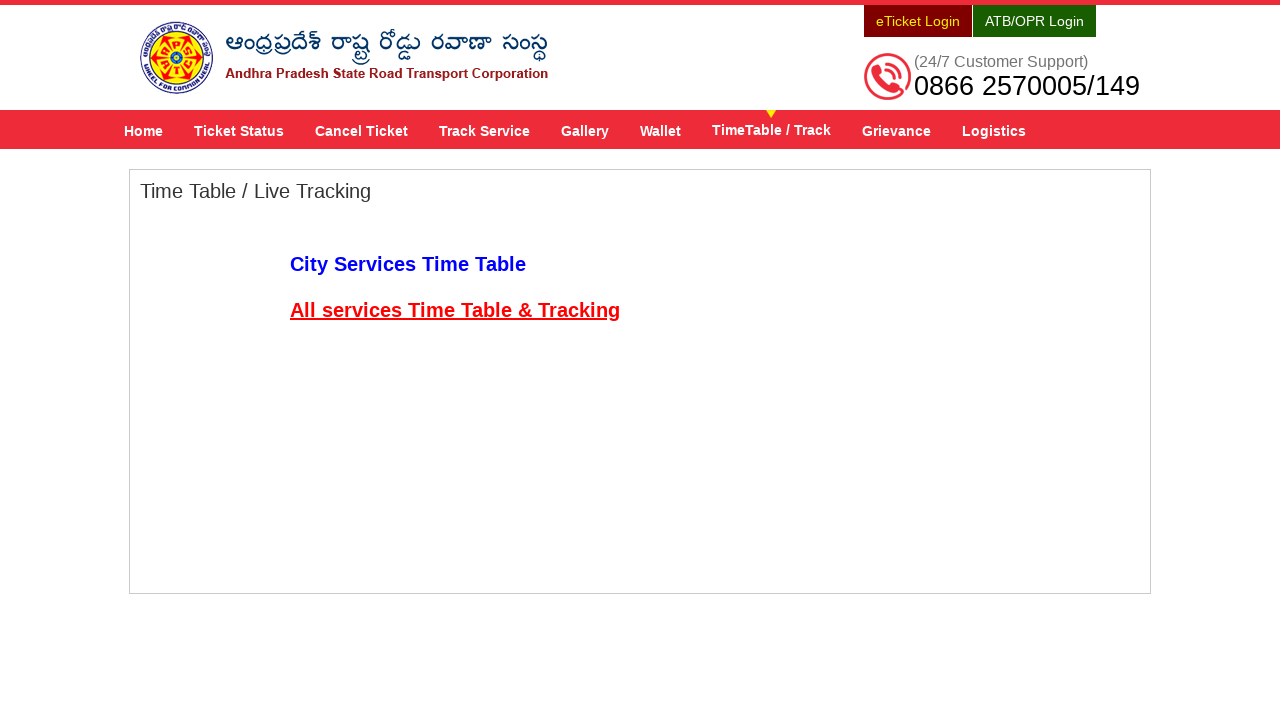

Waited 1 second for new window to open
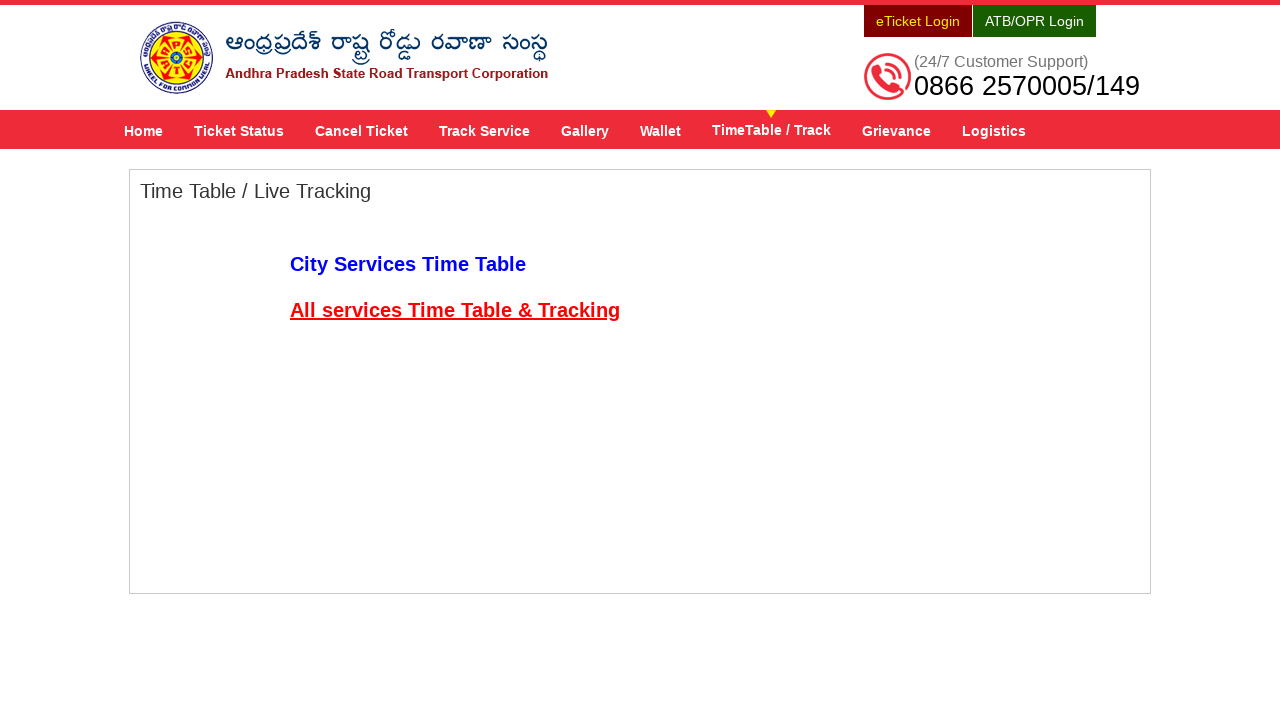

Retrieved all pages from context
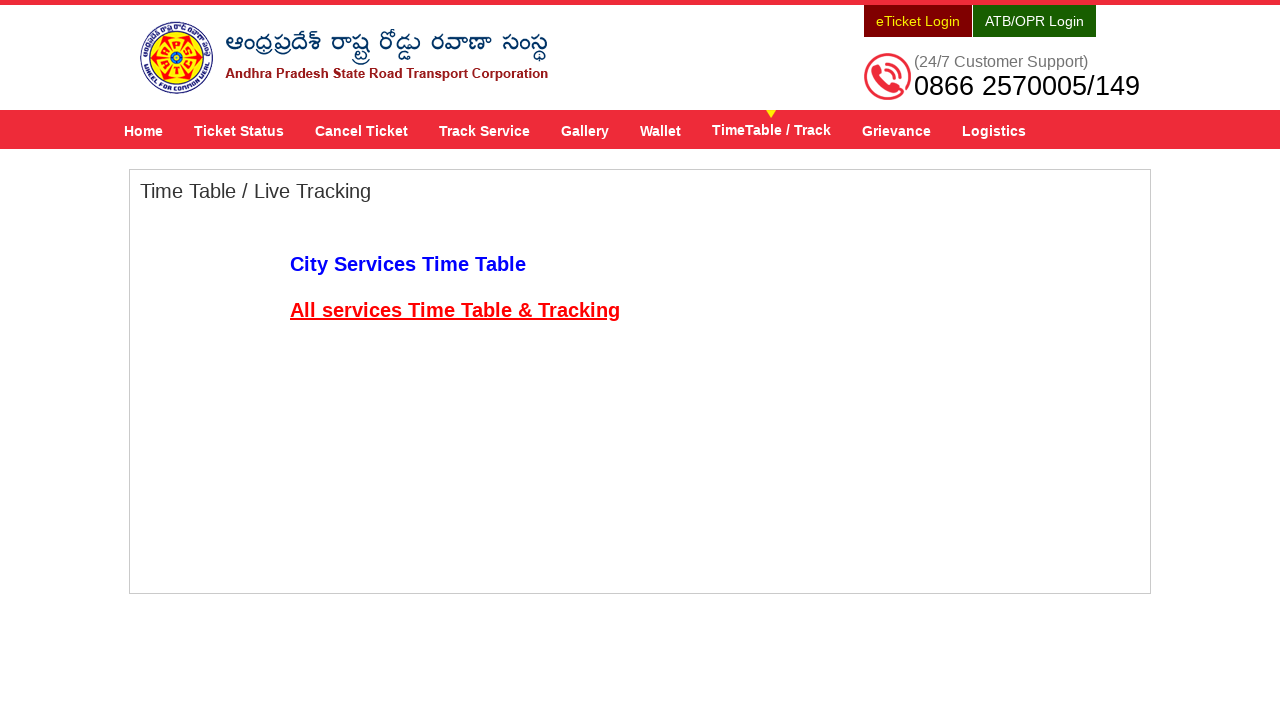

Switched to new window and waited for page load
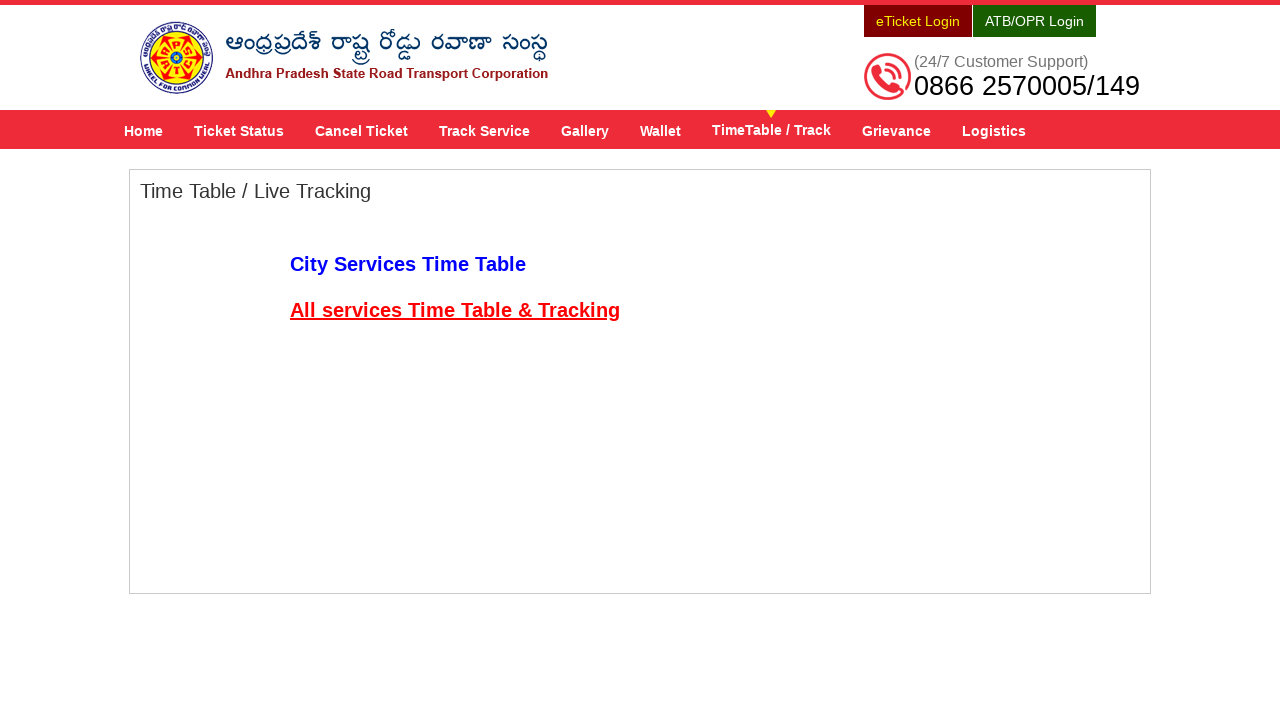

Switched back to first window
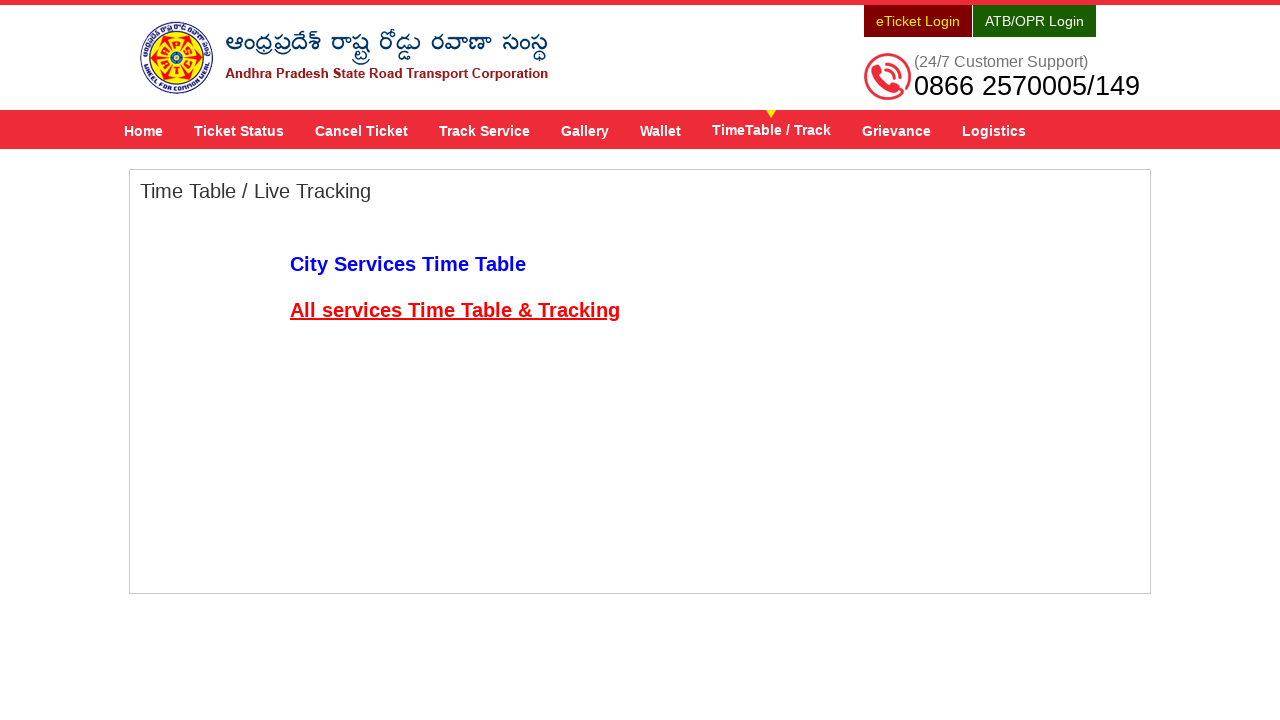

Clicked Home link in first window at (144, 130) on a[title='Home']
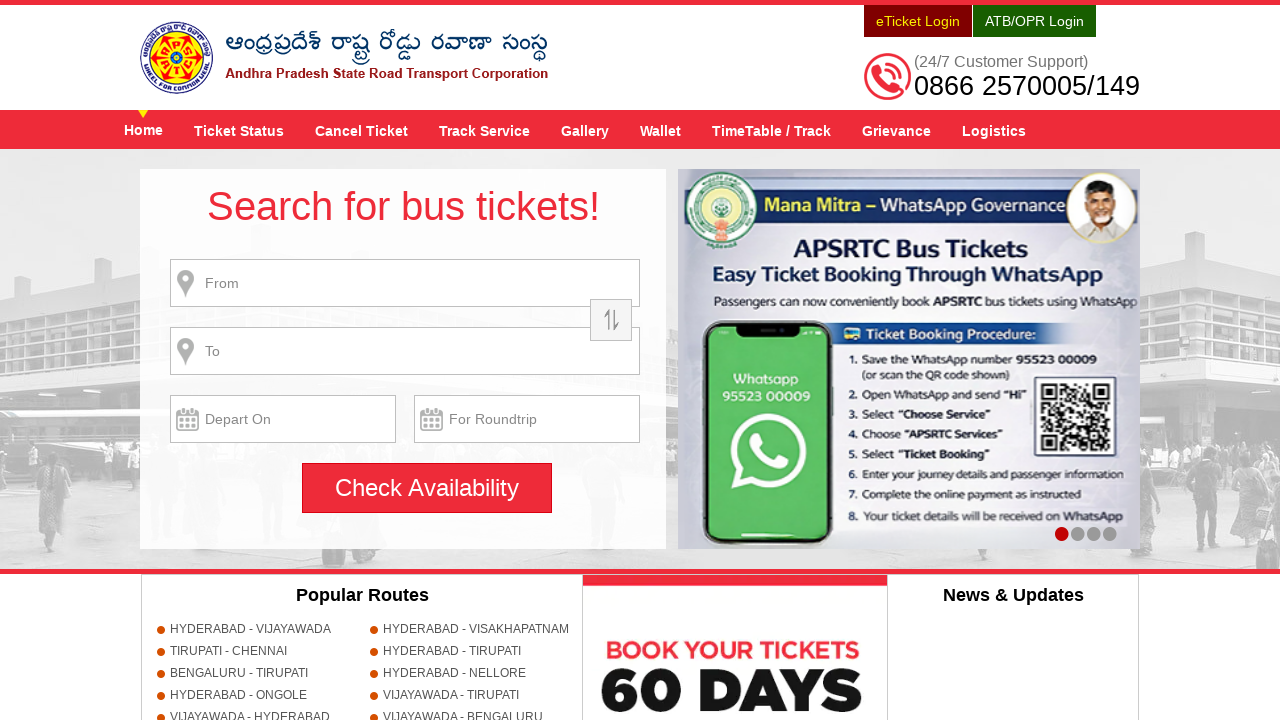

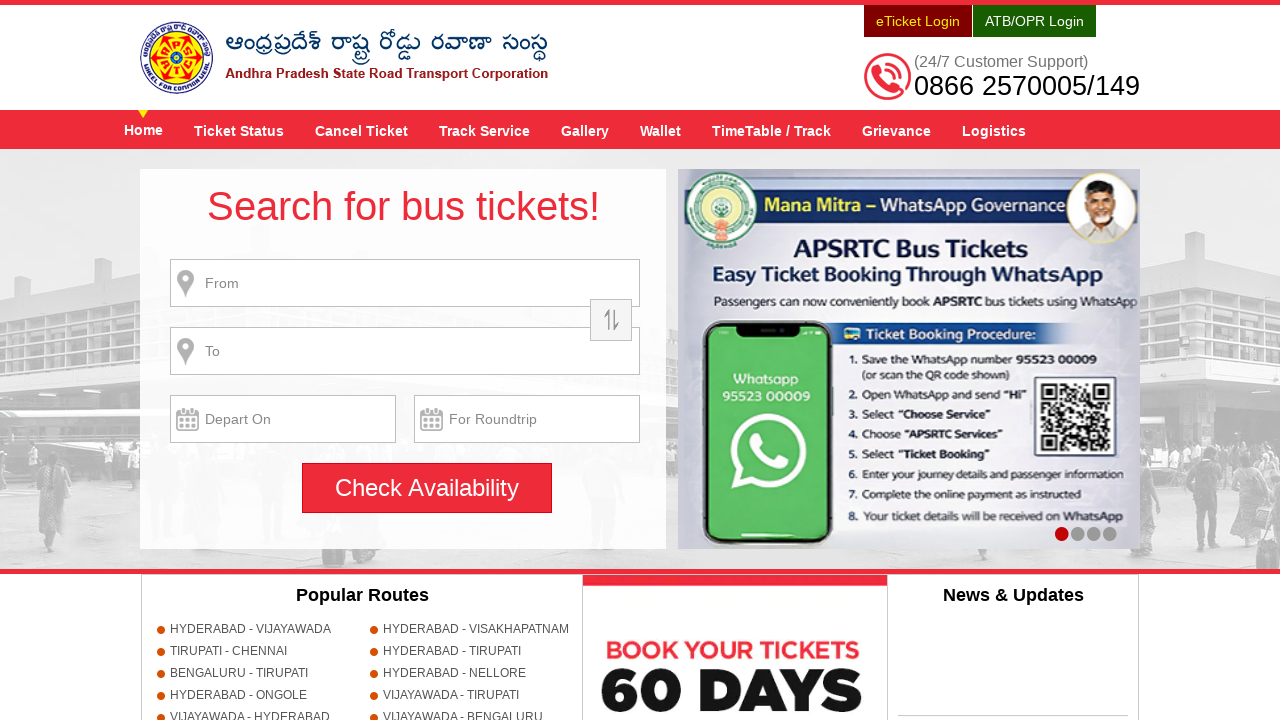